Modifies multiple selections in a multi-select dropdown and submits the form

Starting URL: http://www.eviltester.com/selenium/basic_html_form.html

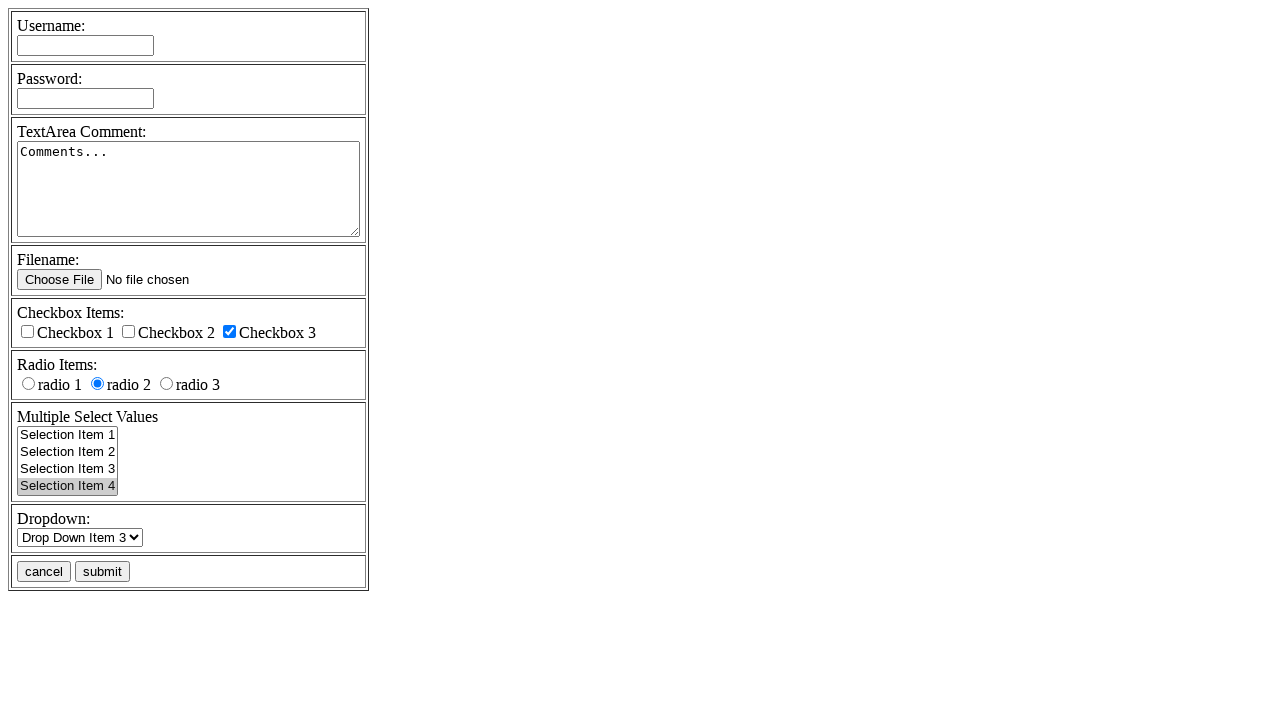

Deselected 'Selection Item 3' from multi-select dropdown
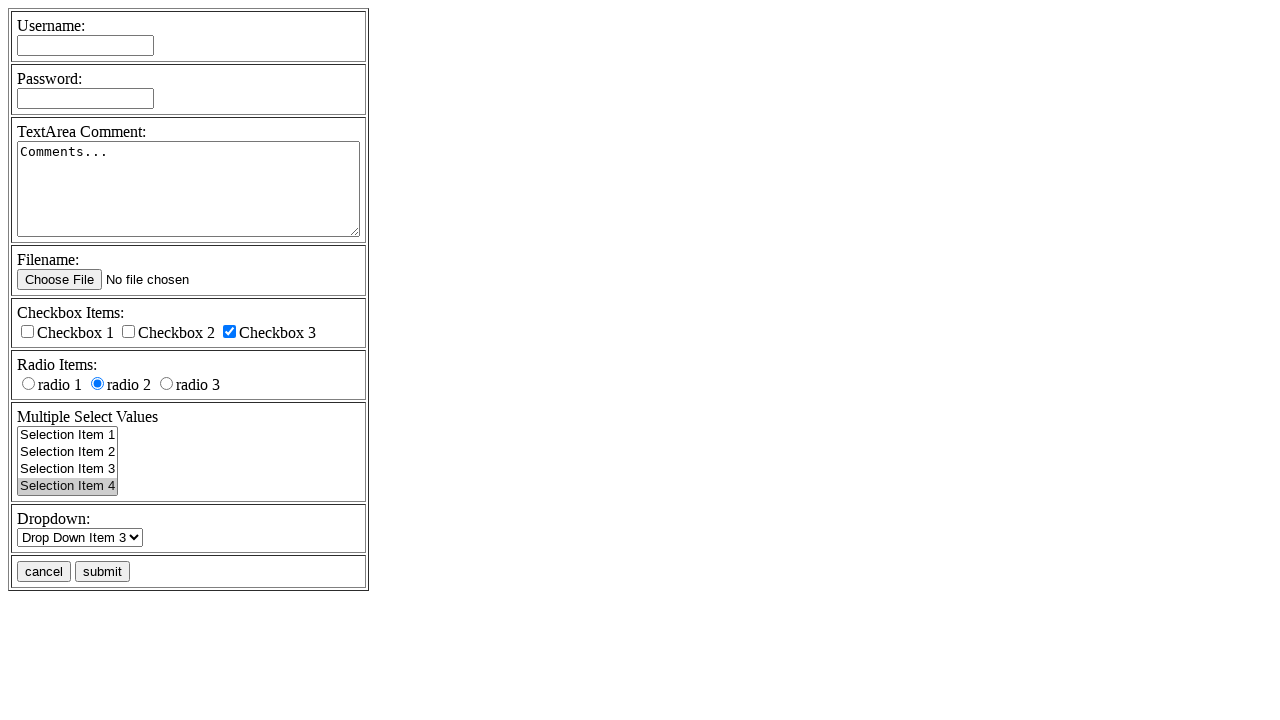

Selected 'Selection Item 4' in multi-select dropdown on select[name='multipleselect[]']
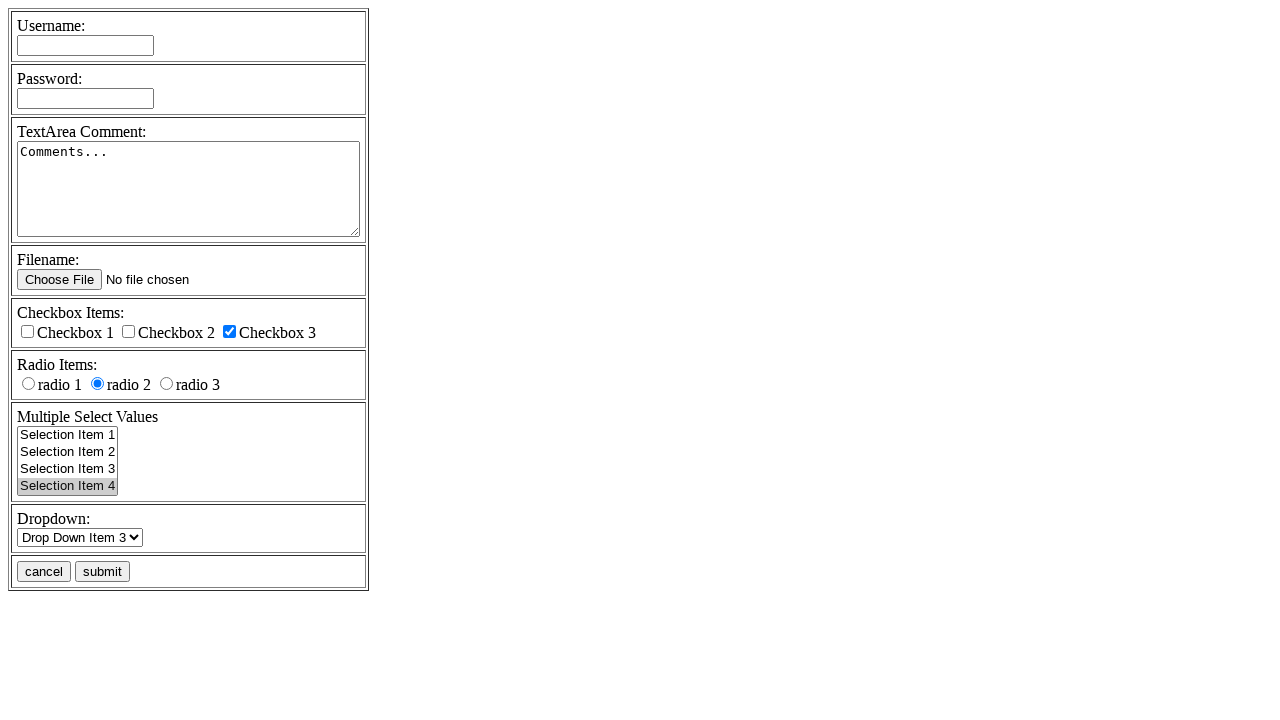

Selected 'Selection Item 1' in multi-select dropdown
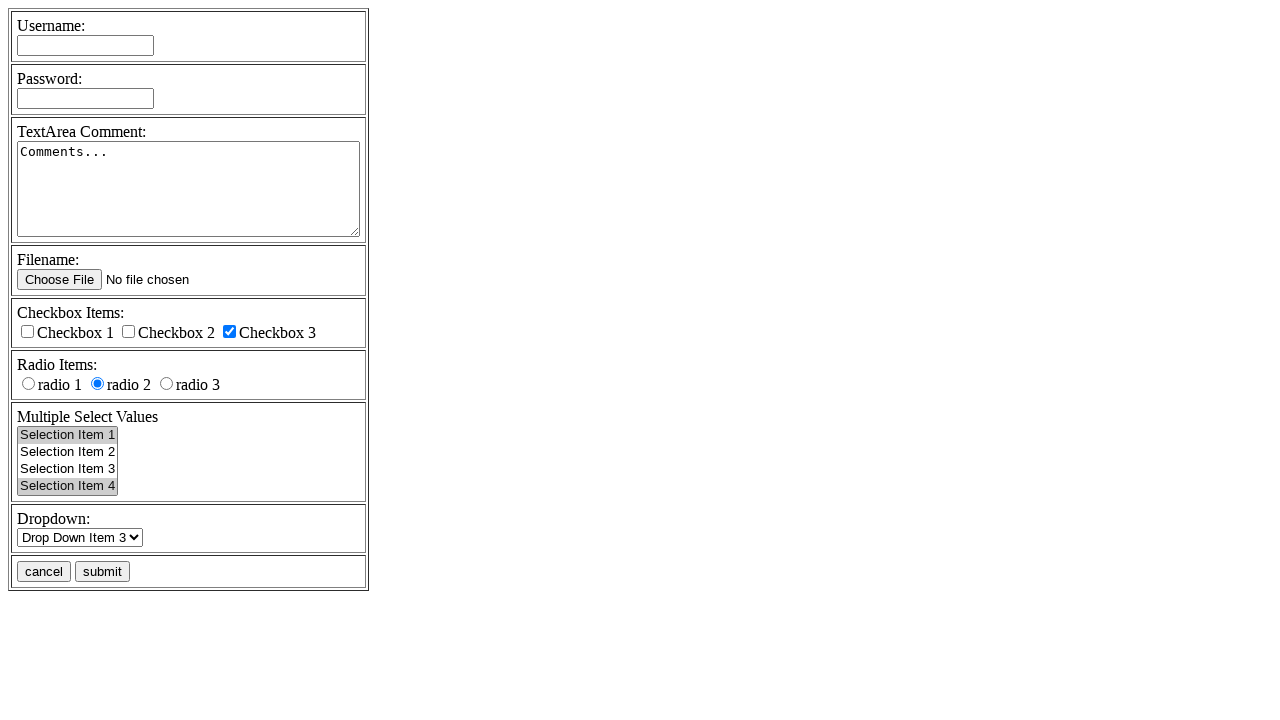

Deselected 'Selection Item 4' from multi-select dropdown
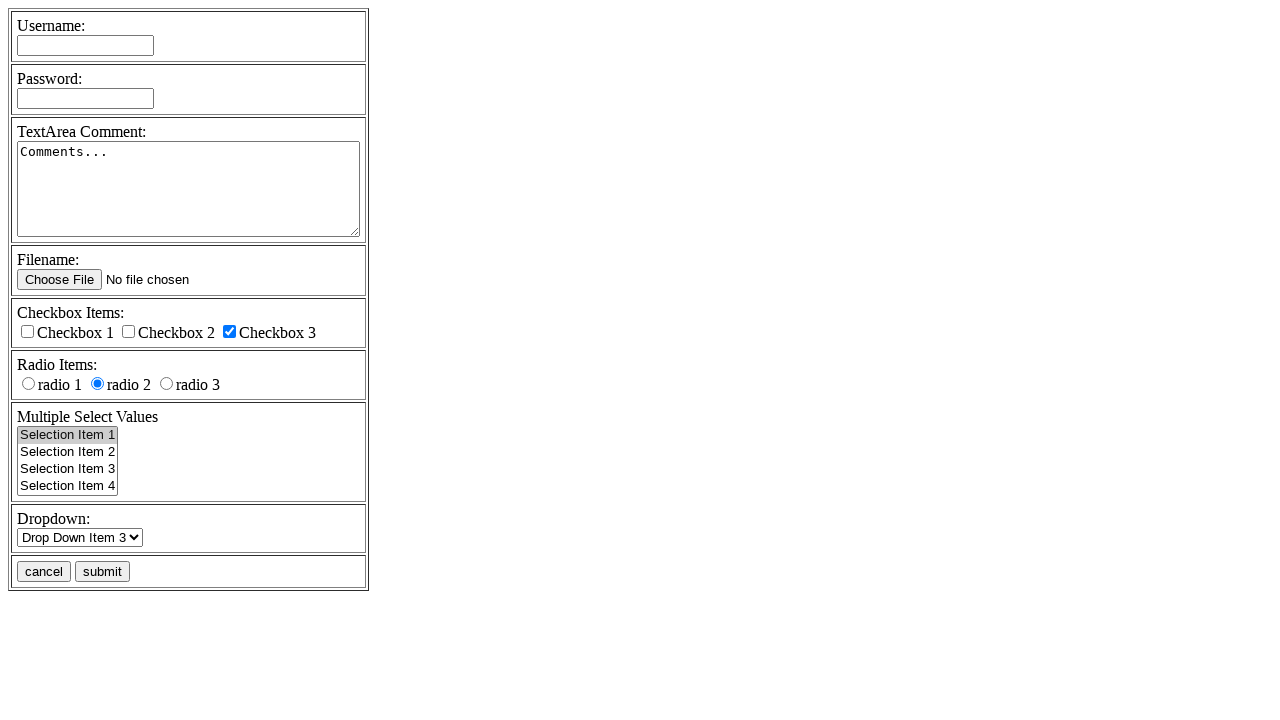

Selected option with value 'ms2' in multi-select dropdown
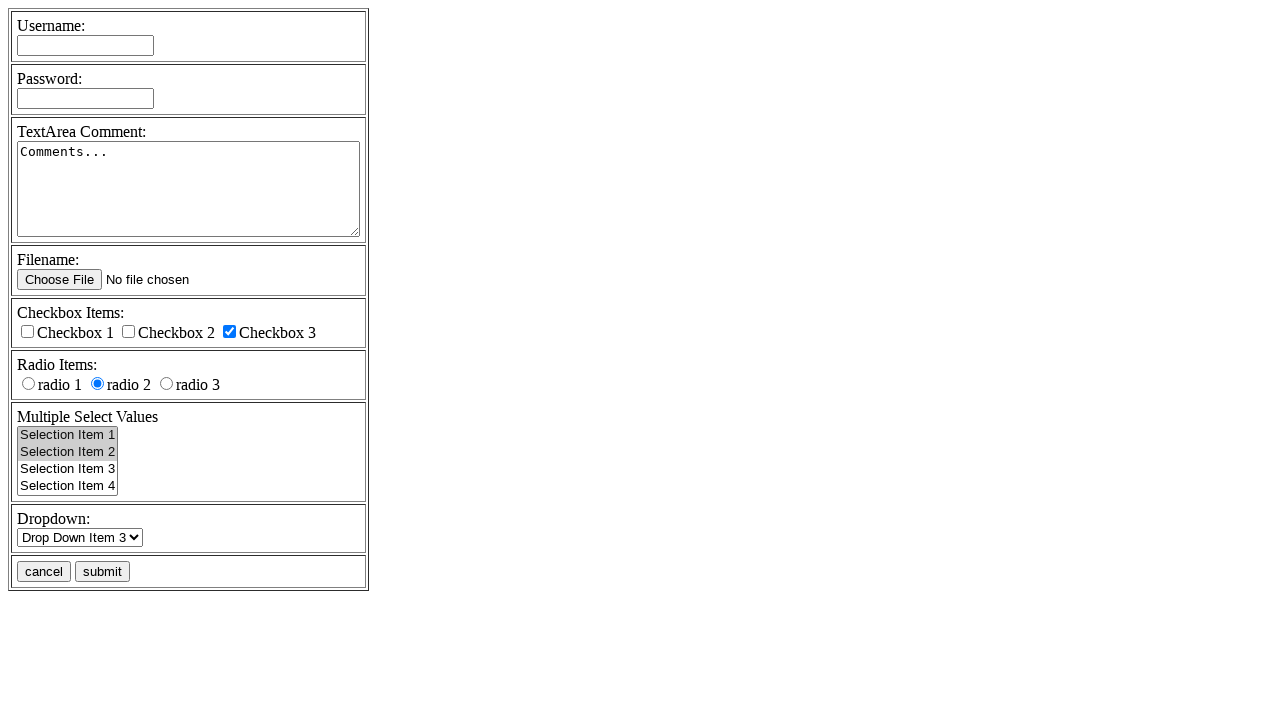

Clicked submit button to submit form with multiple selections at (102, 572) on input[name='submitbutton'][value='submit']
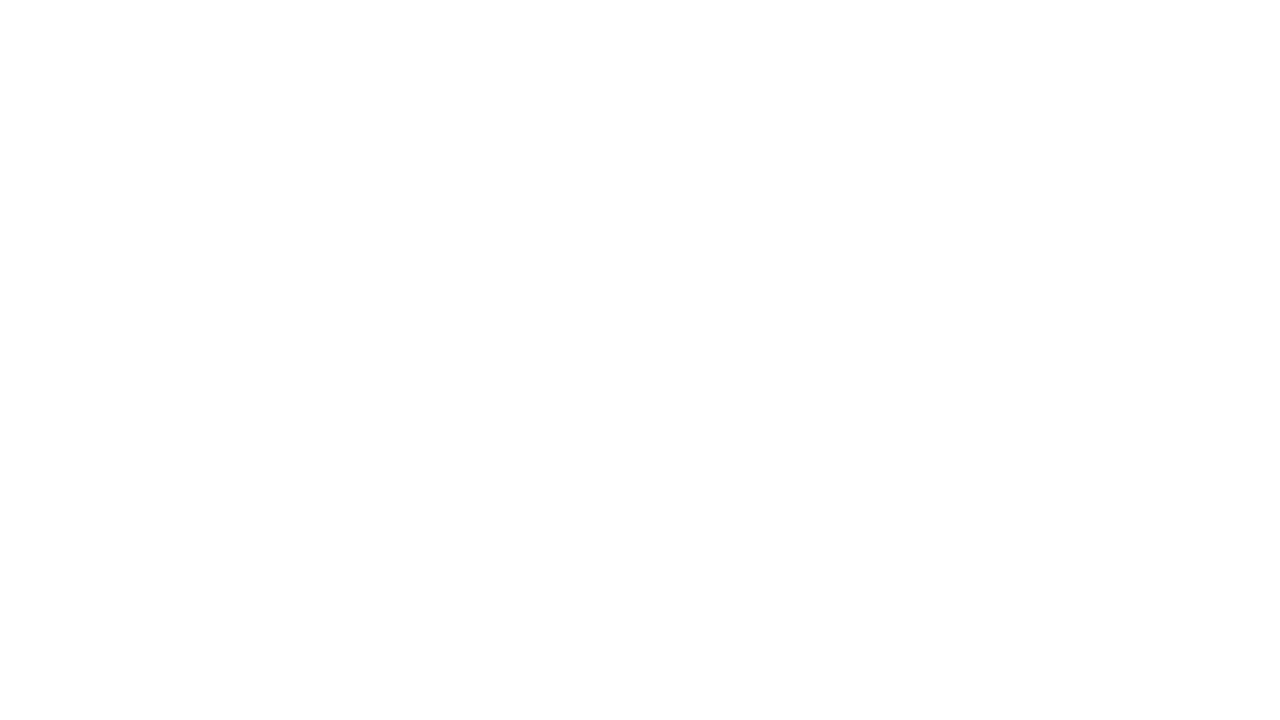

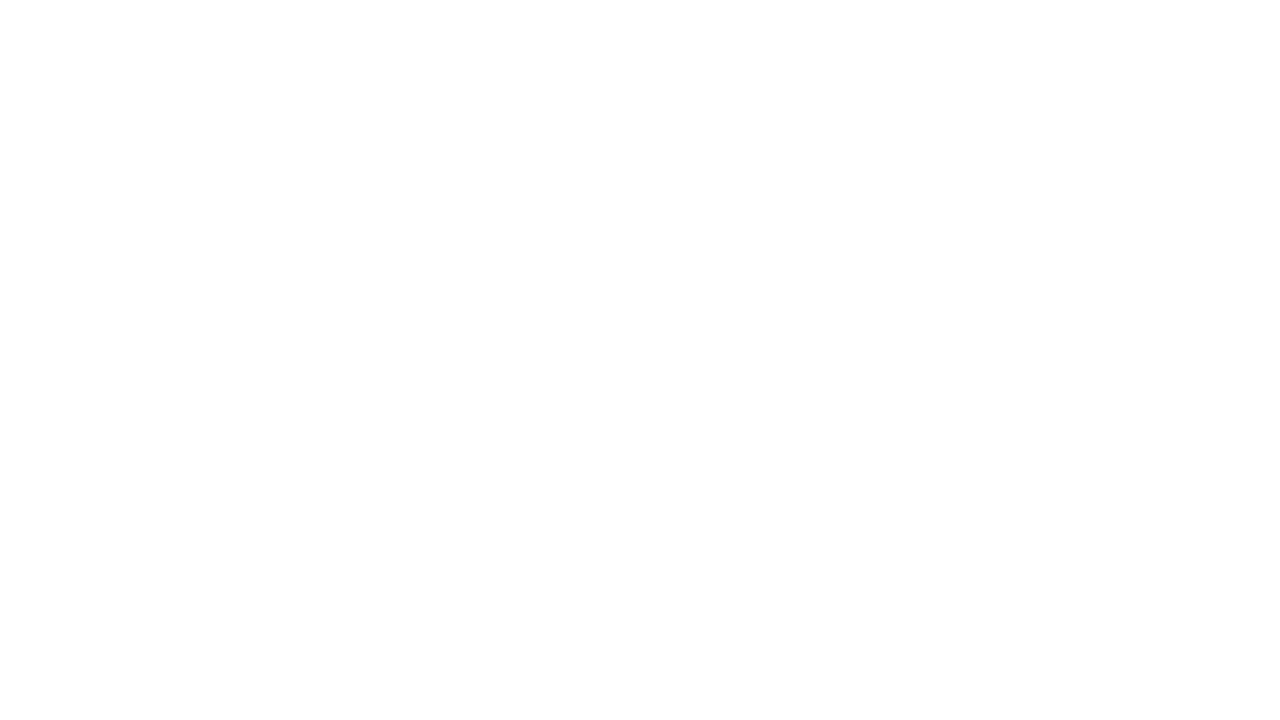